Tests checkbox selection functionality by selecting specific checkboxes (Thursday and Sunday) from a list of day checkboxes on a practice automation page

Starting URL: https://testautomationpractice.blogspot.com/

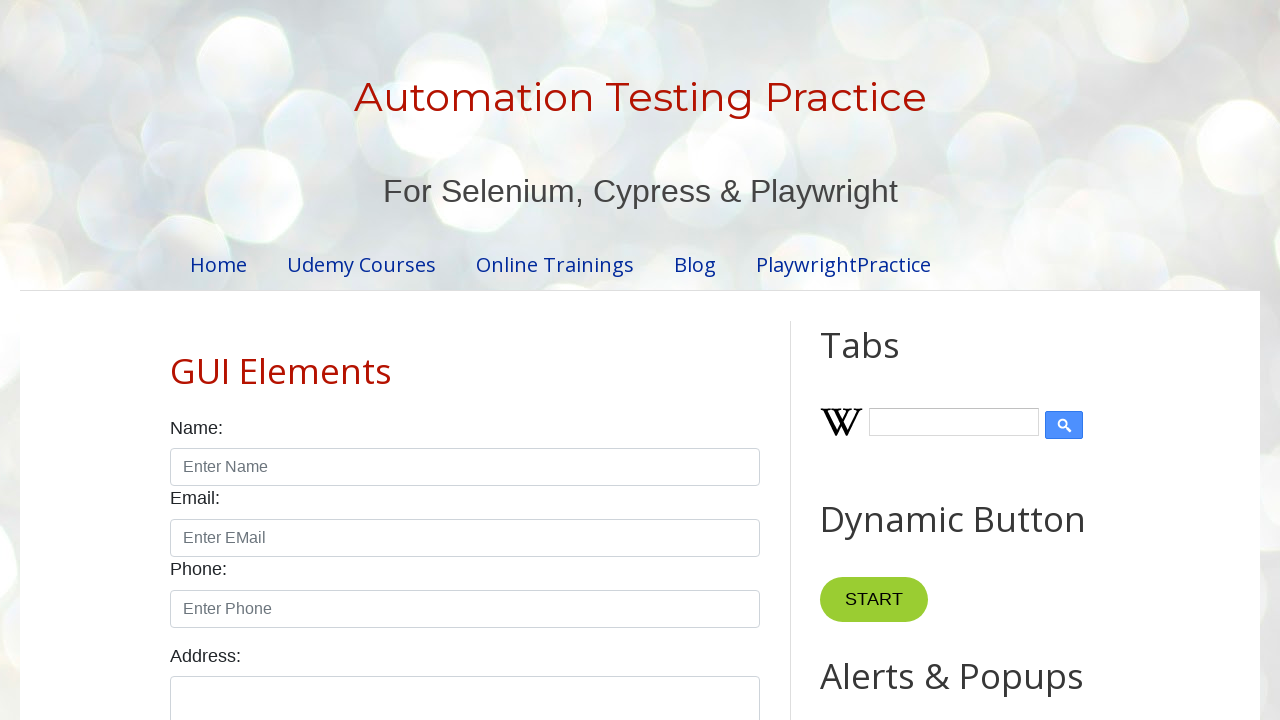

Selected Thursday checkbox at (604, 360) on input.form-check-input[type='checkbox'][value='thursday']
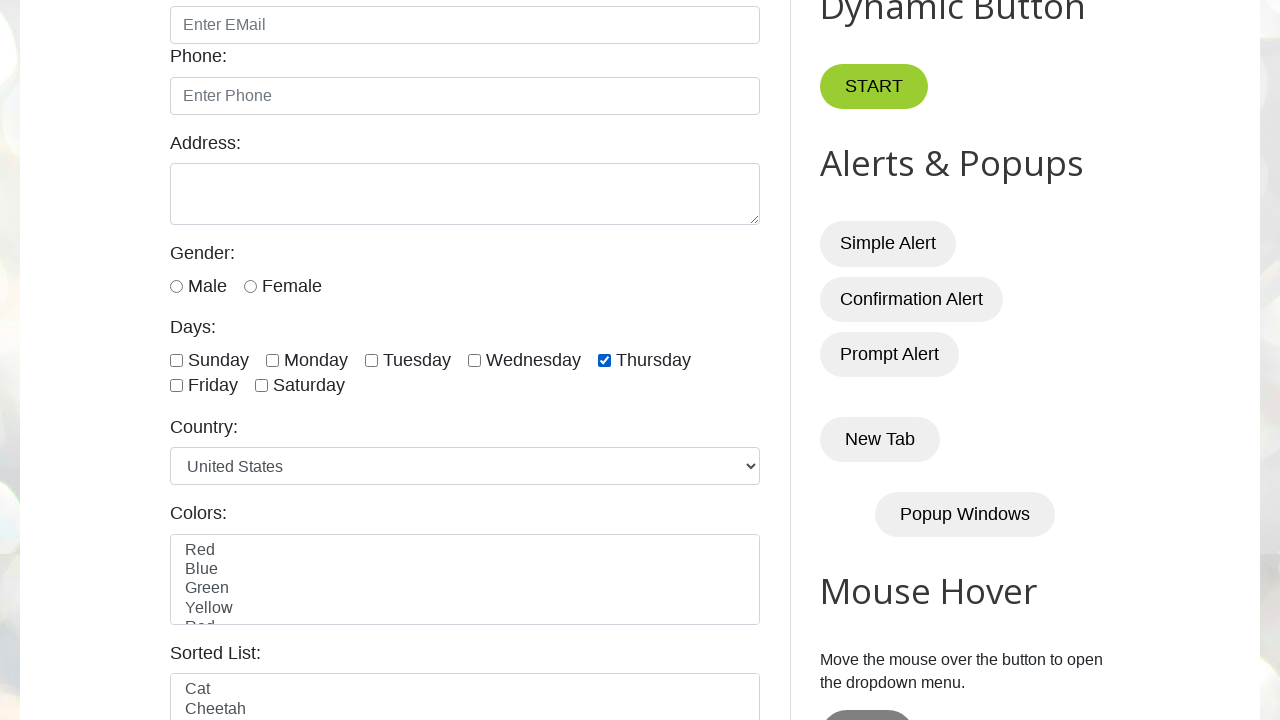

Selected Sunday checkbox at (176, 360) on input.form-check-input[type='checkbox'][value='sunday']
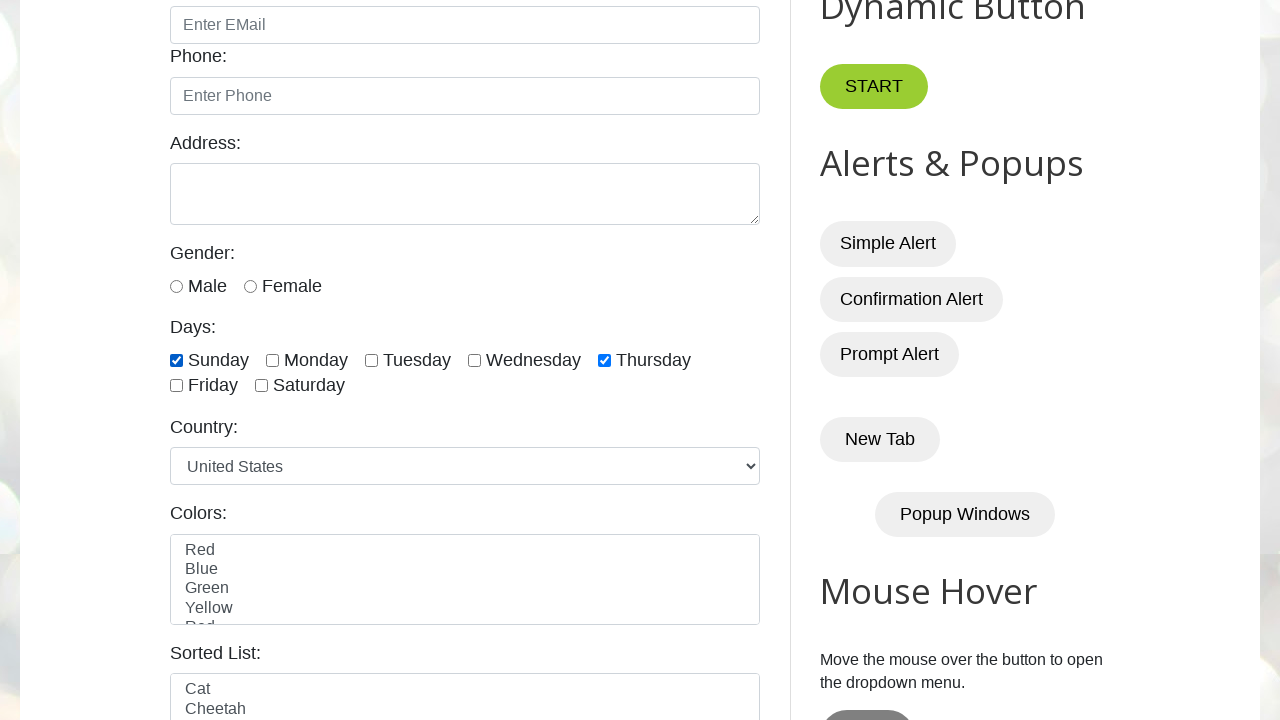

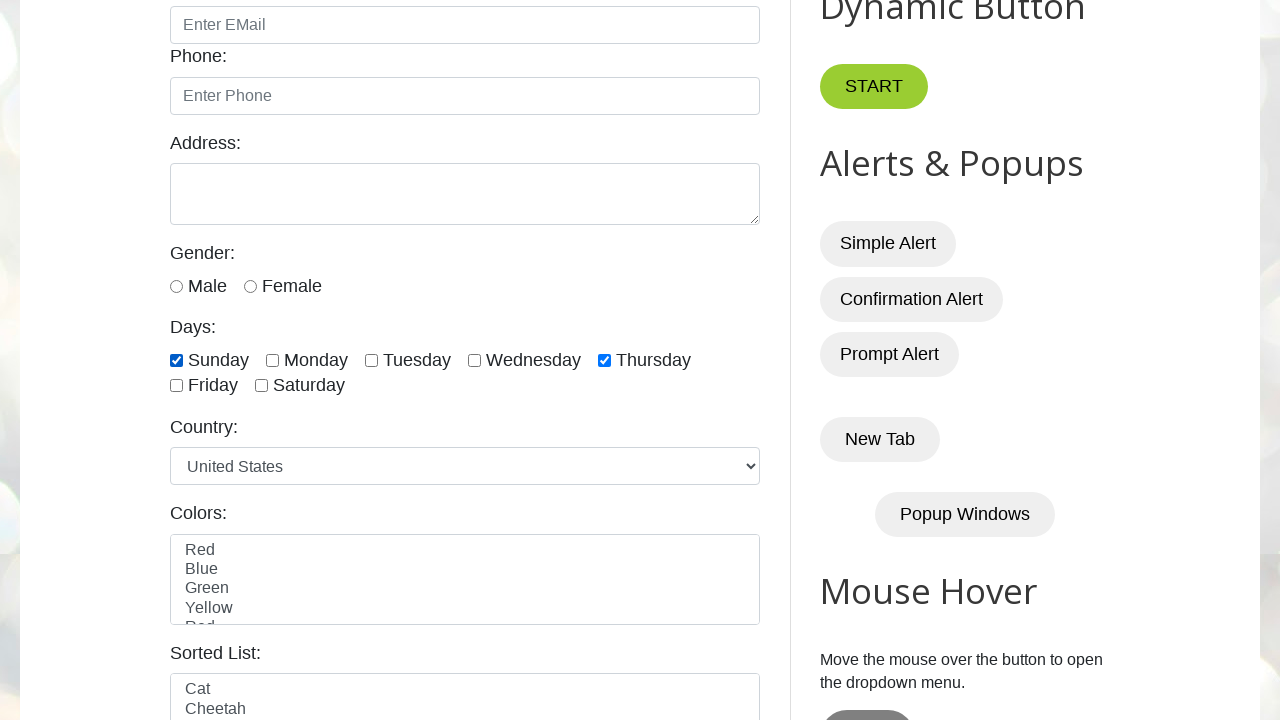